Tests page structure by navigating to static and dynamic routes on fabsy.ca, checking for the presence of header, main, and footer elements on each page.

Starting URL: https://fabsy.ca/test-static-content

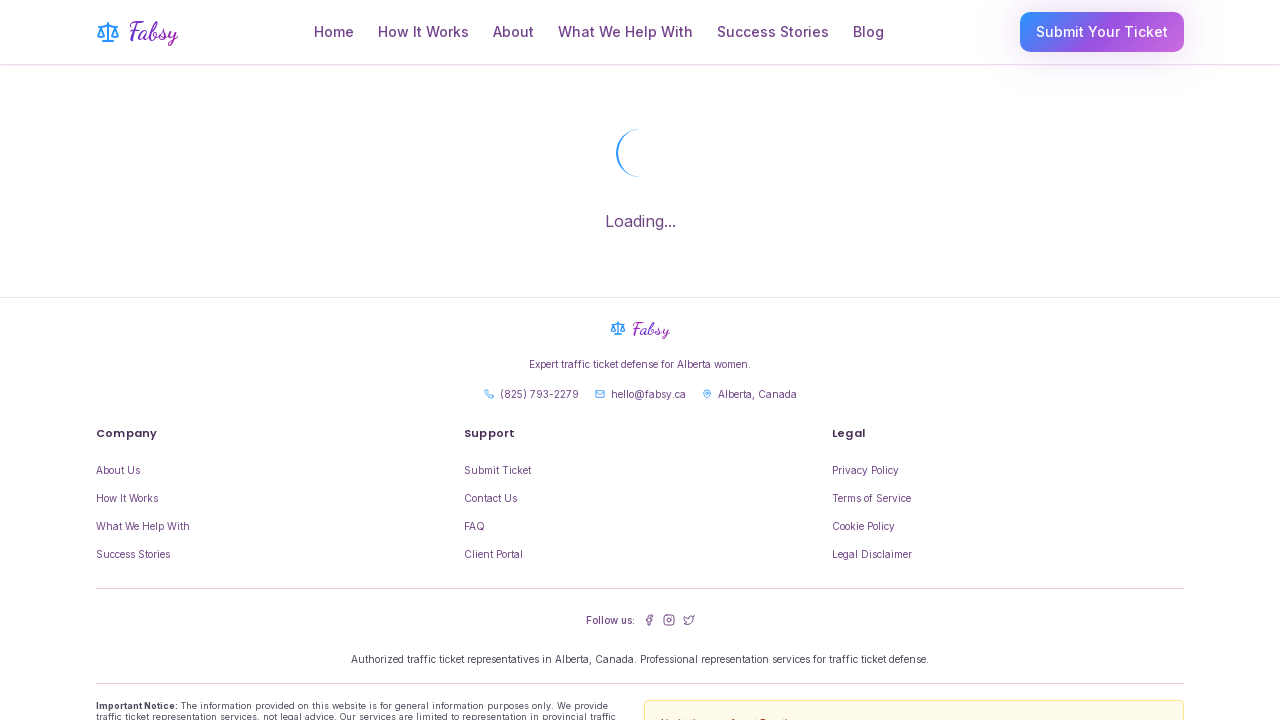

Waited for network idle on static content page (https://fabsy.ca/test-static-content)
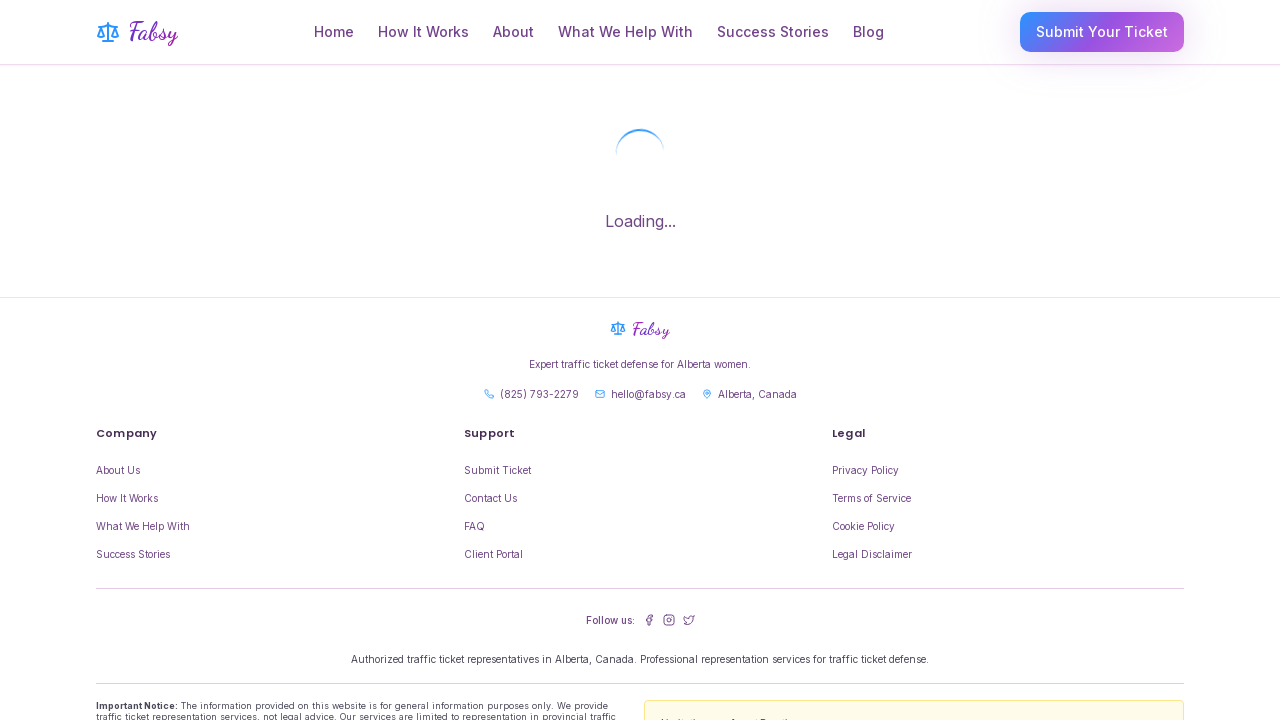

Waited 3 seconds for React to render on static page
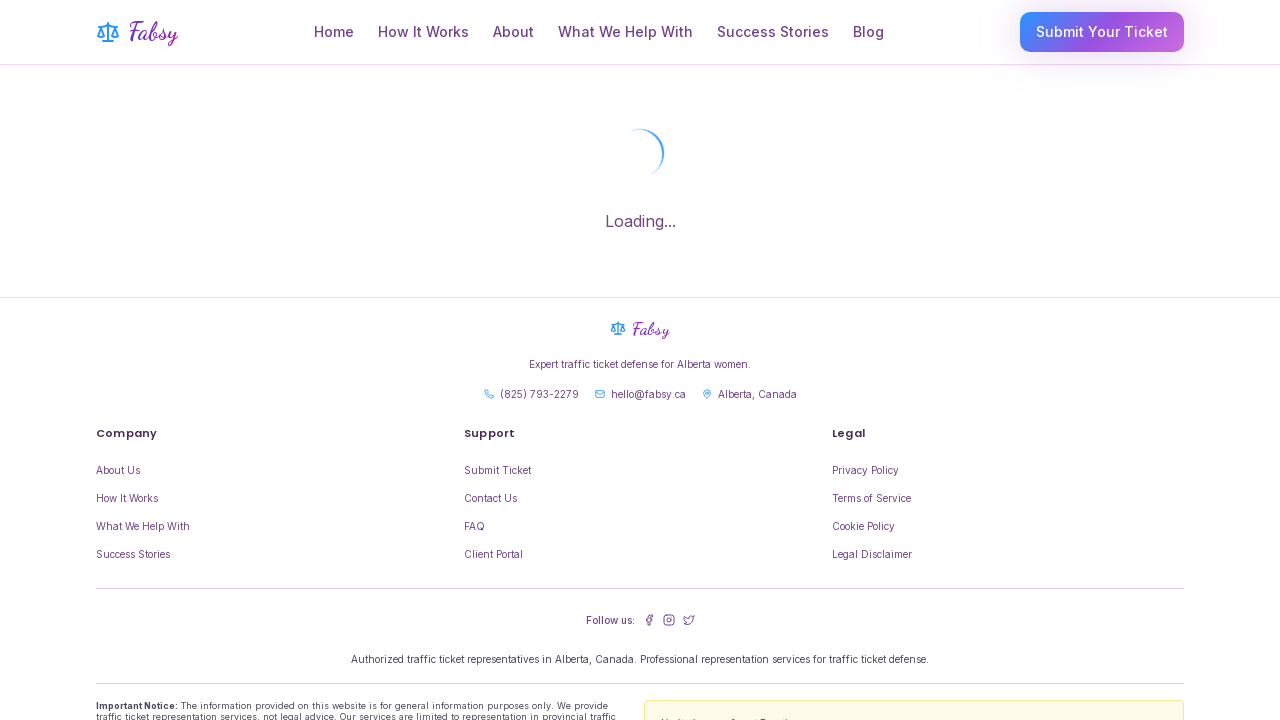

Checked for header element on static page (found 1)
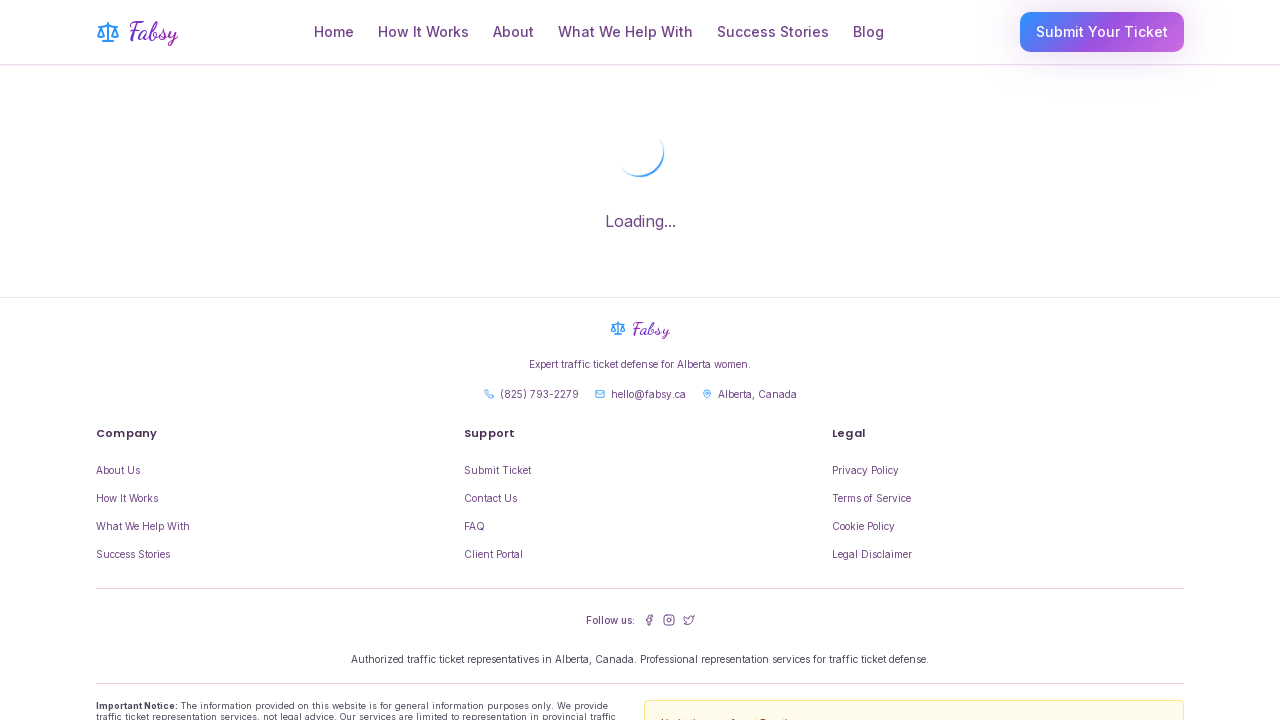

Checked for main element on static page (found 1)
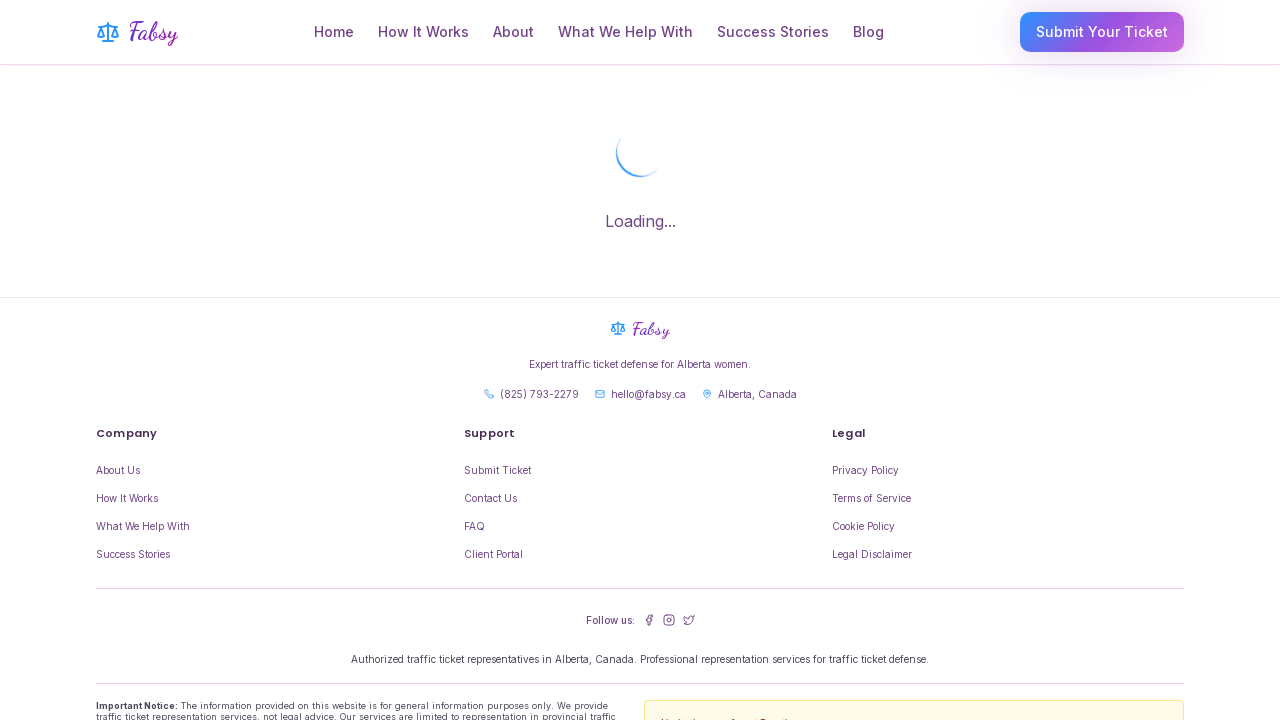

Checked for footer element on static page (found 1)
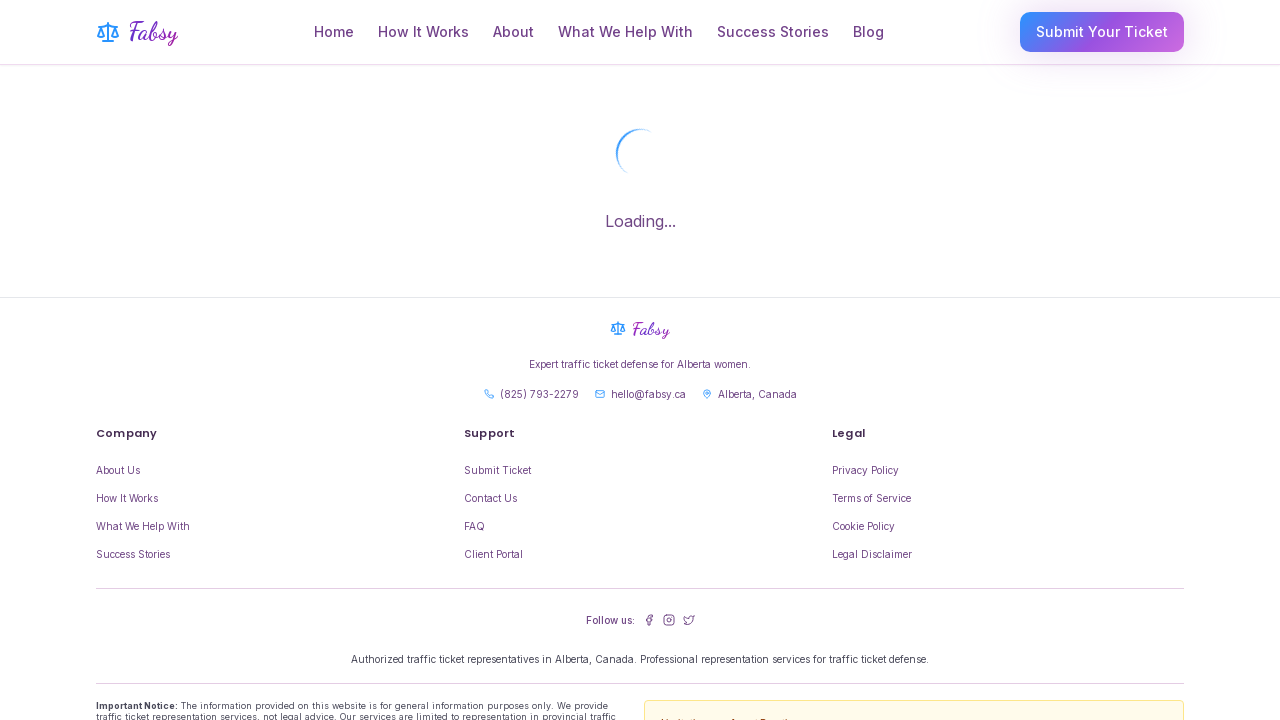

Navigated to dynamic content route (https://fabsy.ca/content/test-seed)
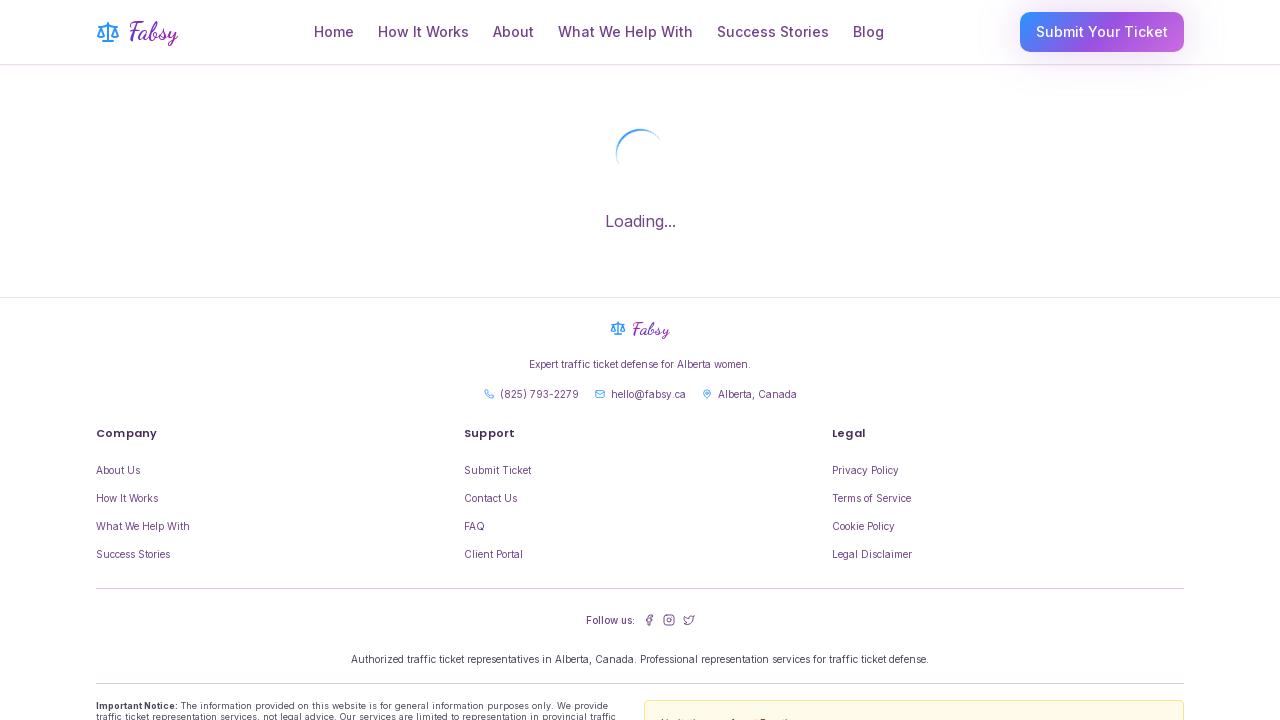

Waited for network idle on dynamic content page
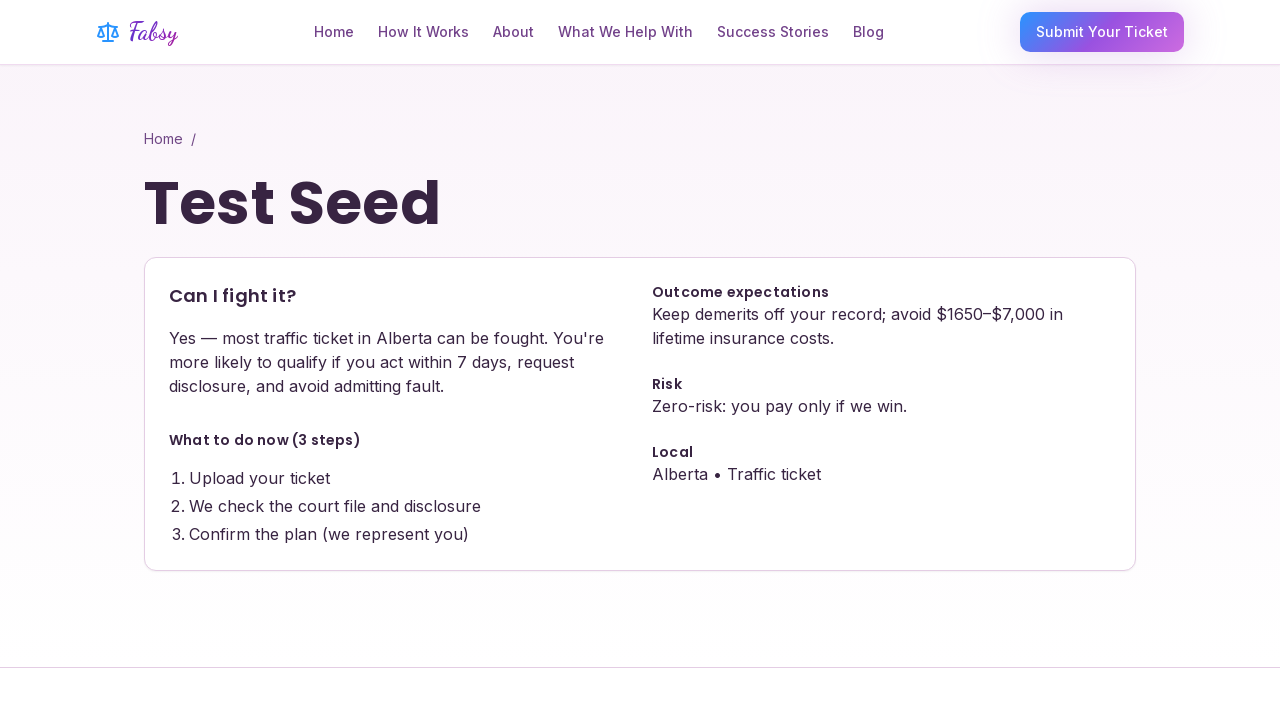

Waited 3 seconds for React to render on dynamic page
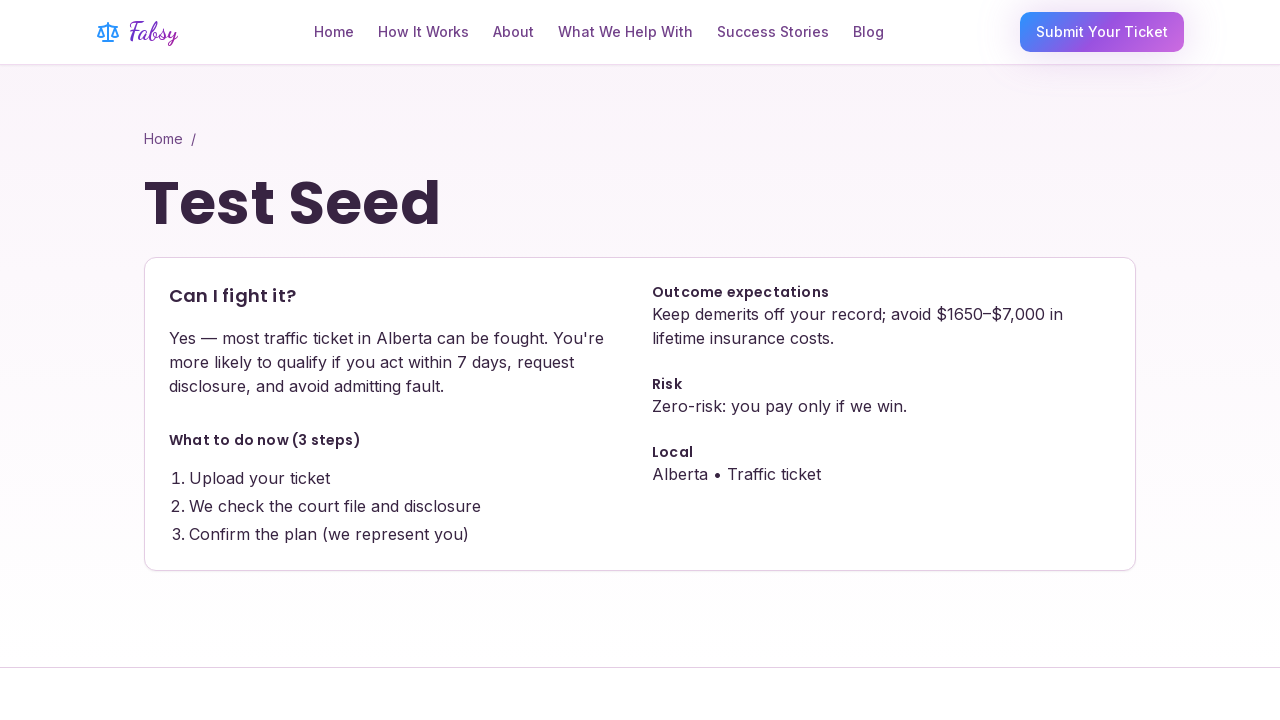

Checked for header element on dynamic page (found 1)
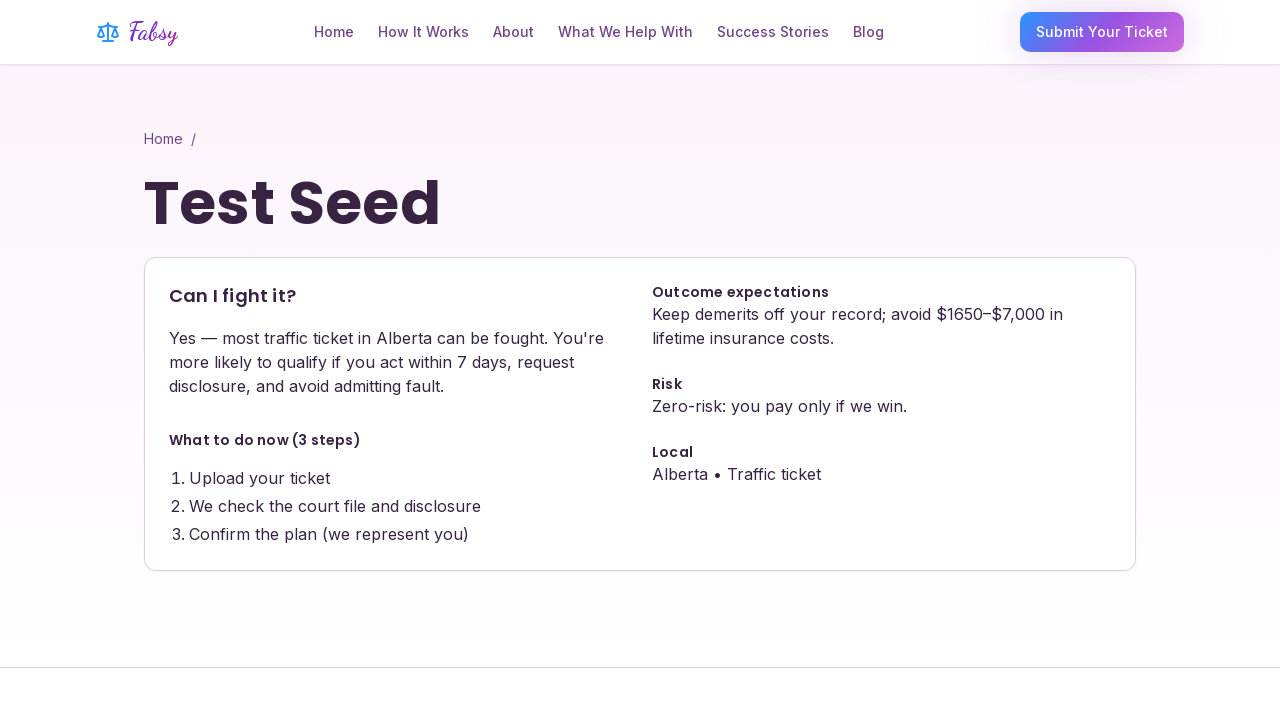

Checked for main element on dynamic page (found 1)
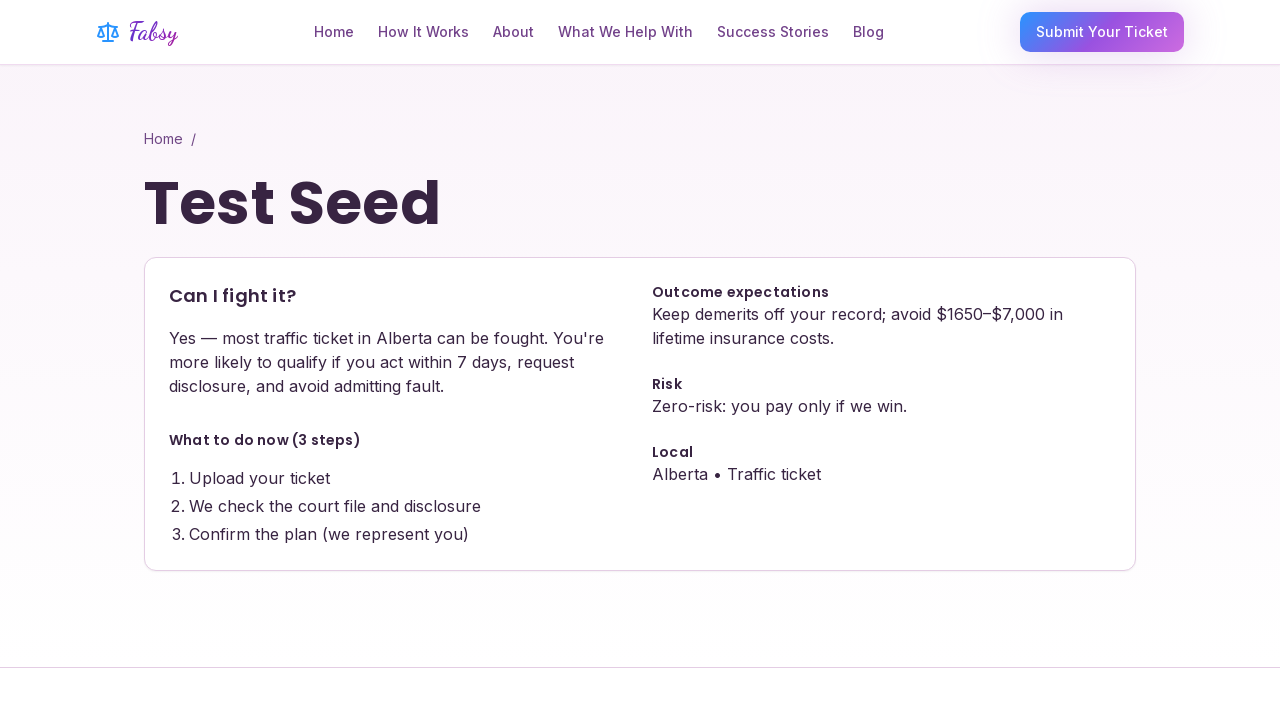

Checked for footer element on dynamic page (found 1)
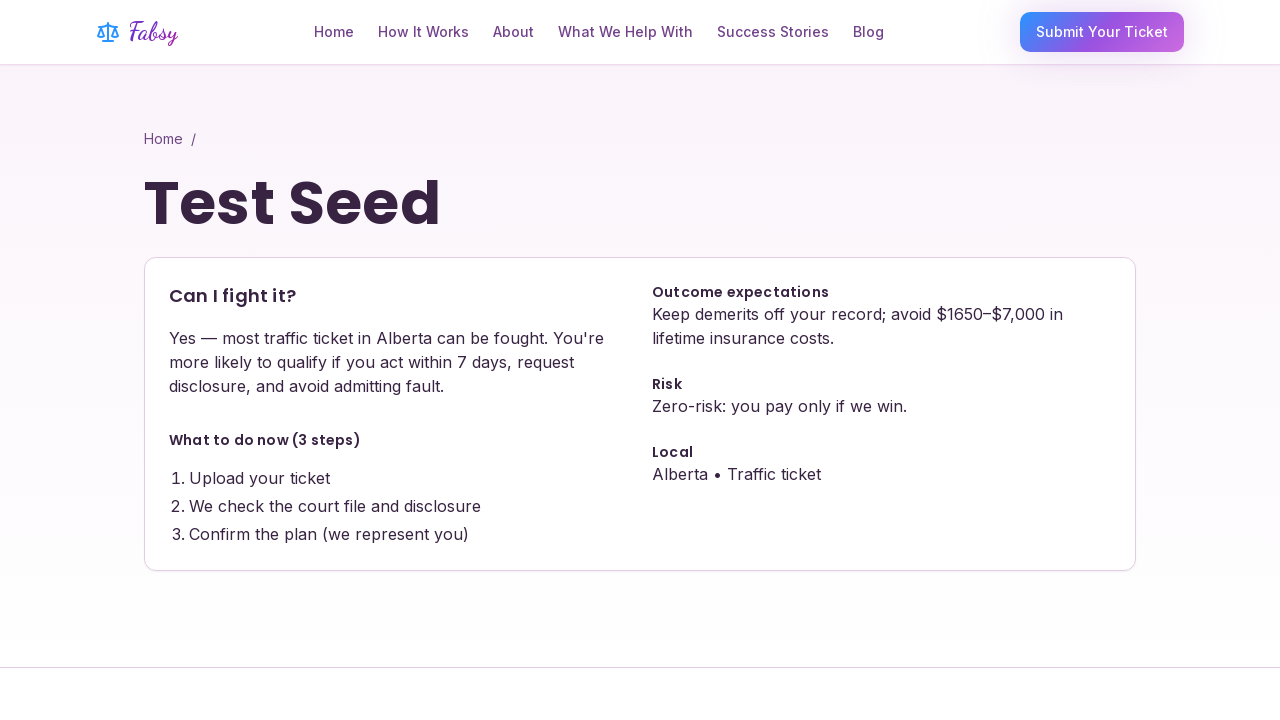

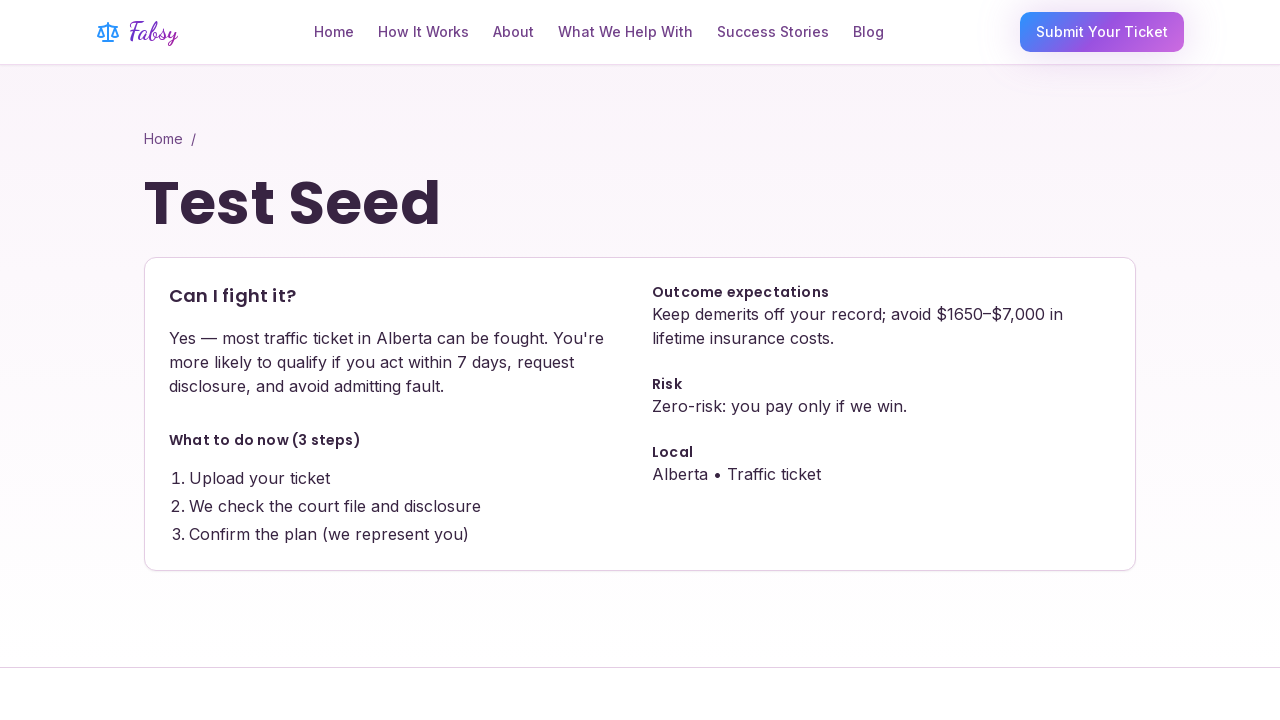